Tests browser forward navigation by navigating to a page, clicking a link, going back, then going forward to verify navigation history works

Starting URL: https://kristinek.github.io/site/examples/actions

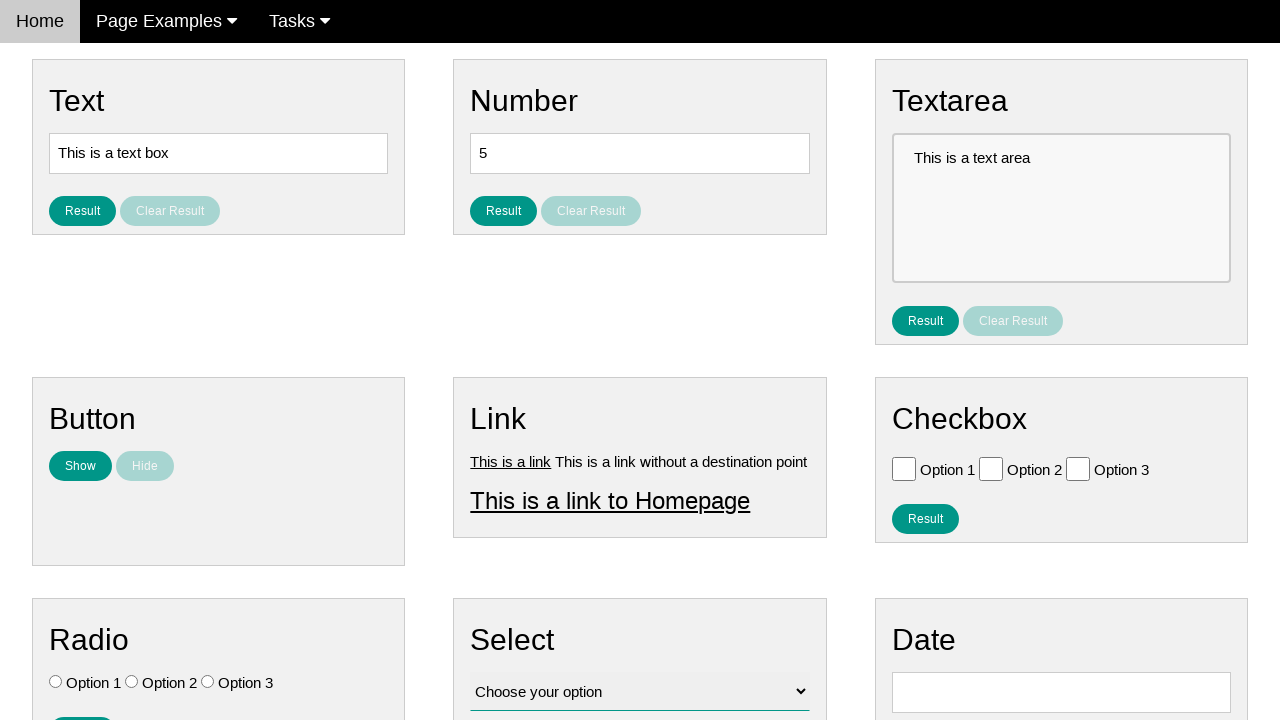

Navigated to PO examples page
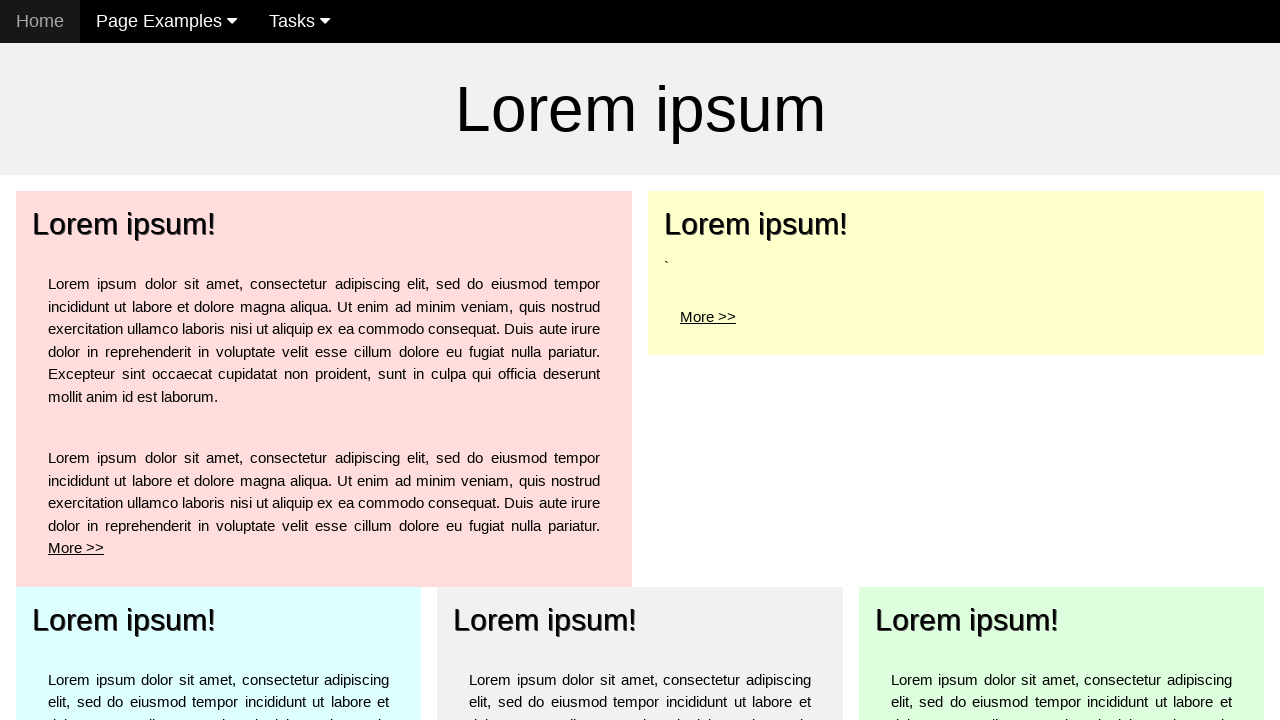

Clicked 'More' link in pale red section at (76, 548) on xpath=//*[contains(@class,'w3-pale-red')]//a[contains(text(),'More')]
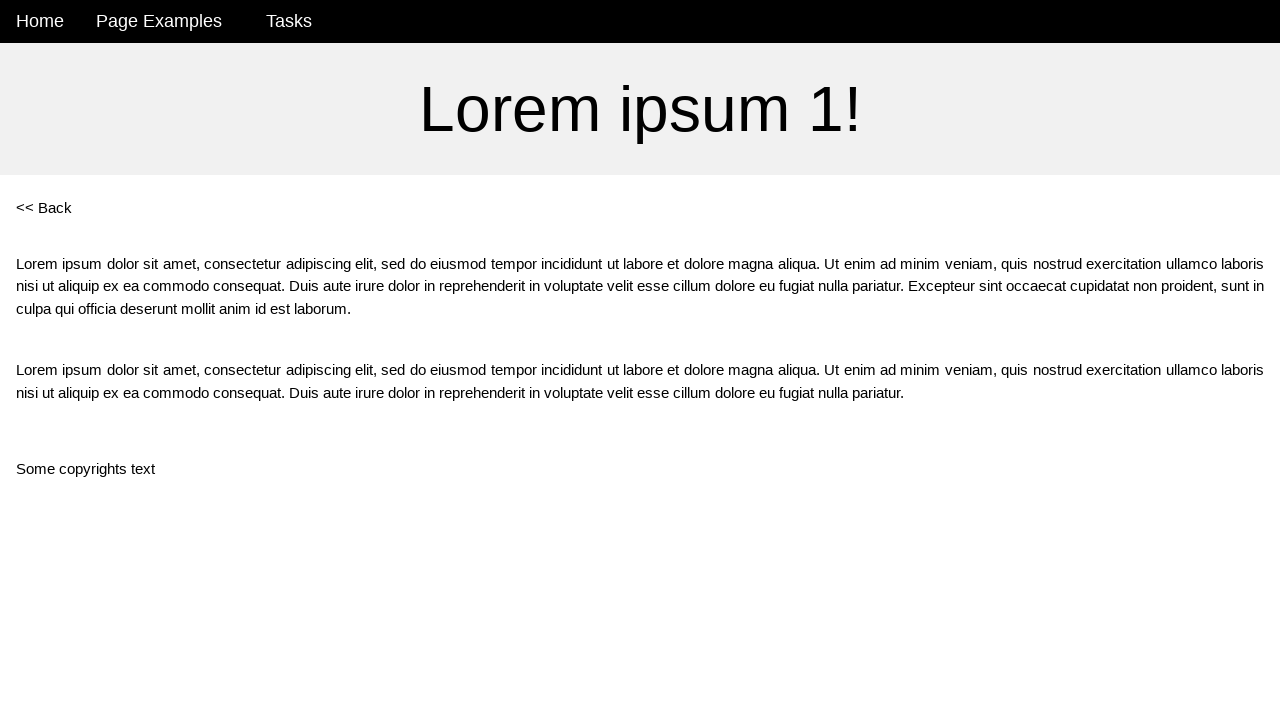

Navigated to po1 page
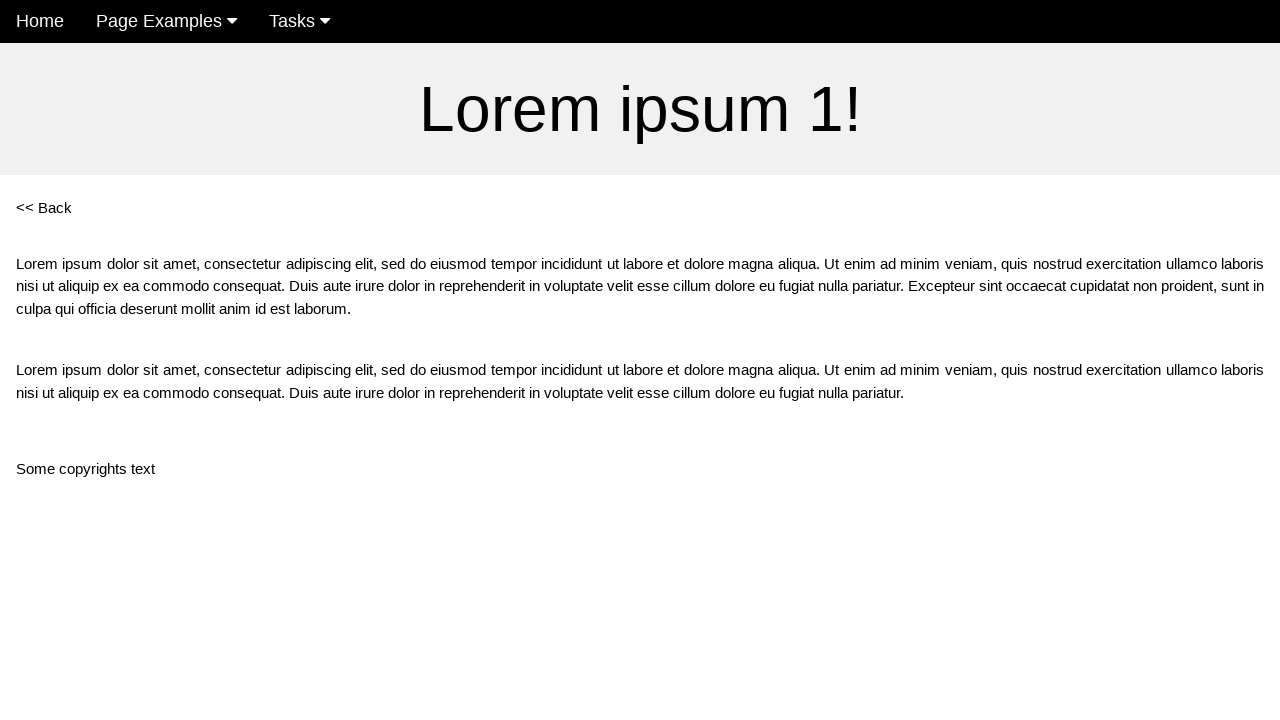

Navigated back to previous page
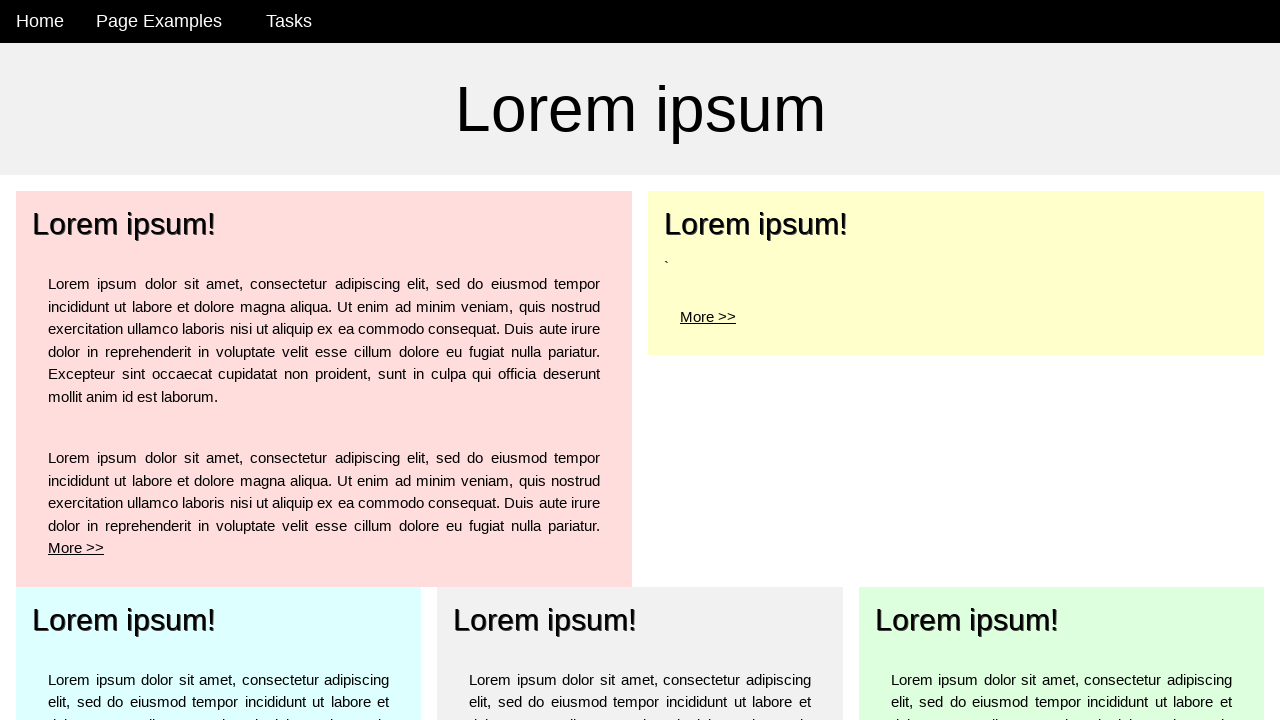

Confirmed back navigation to PO examples page
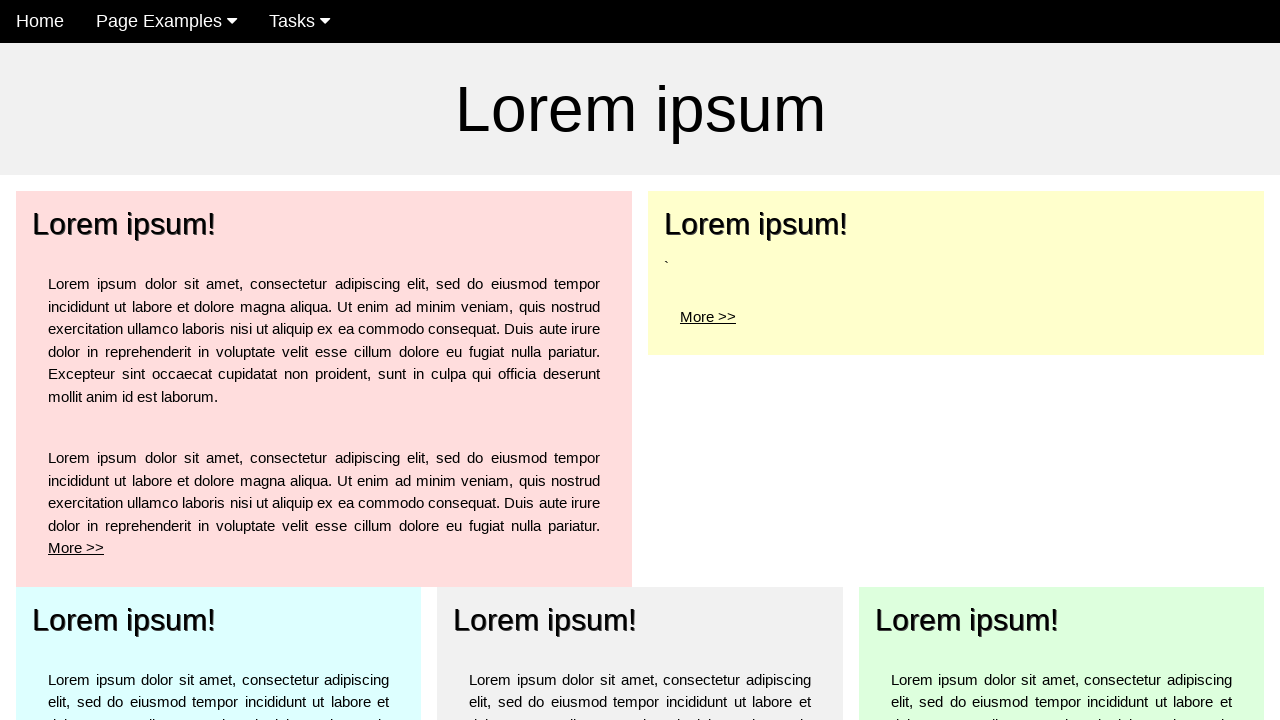

Navigated forward in browser history
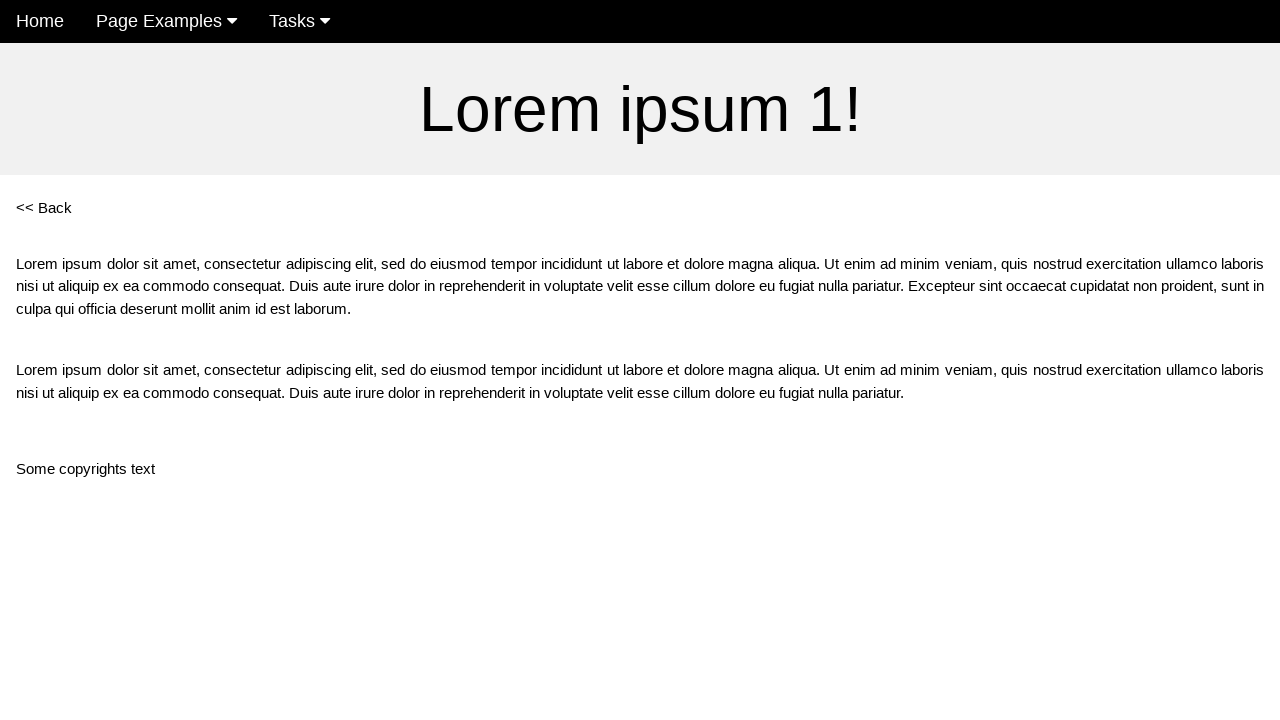

Confirmed forward navigation back to po1 page
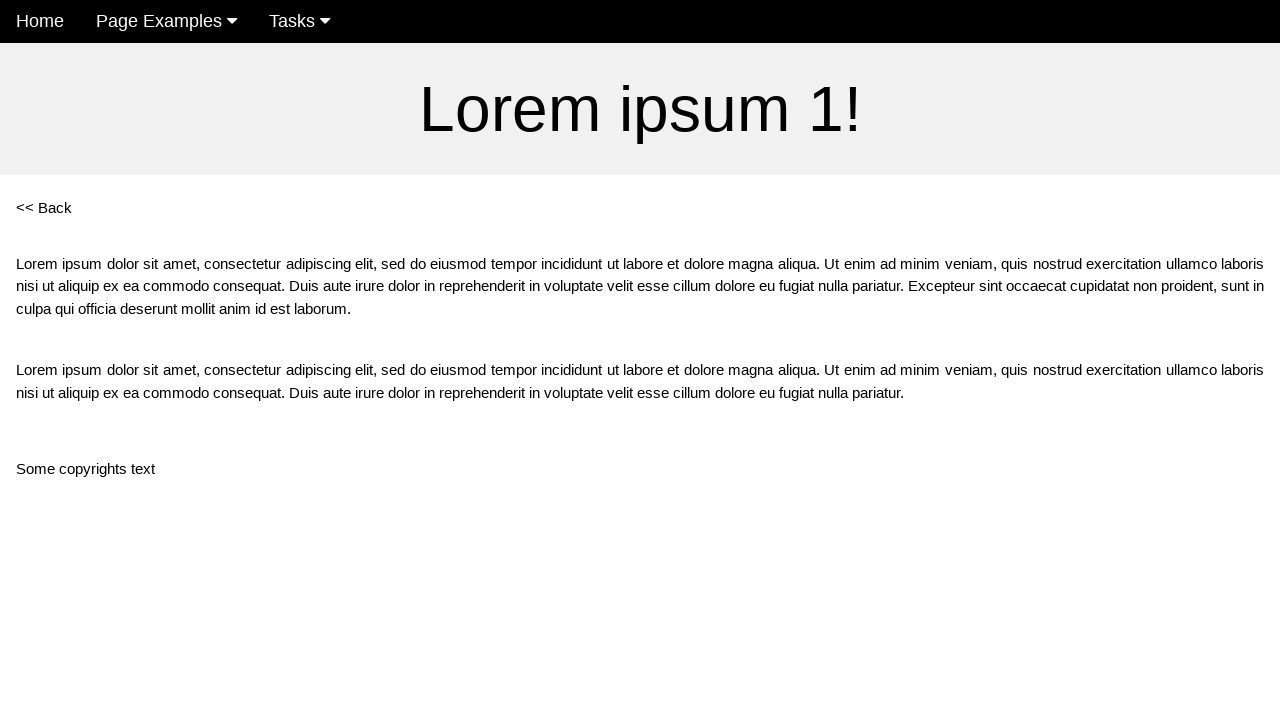

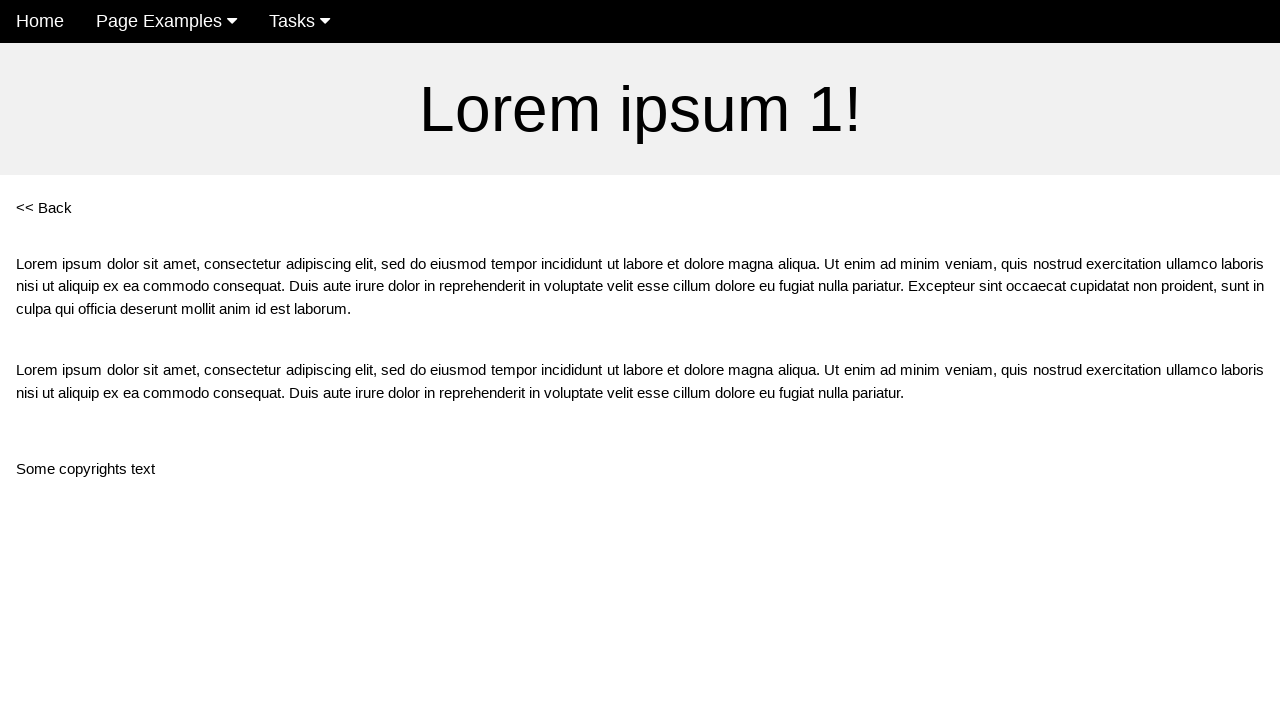